Solves a math problem by extracting two numbers from the page, calculating their sum, selecting the result from a dropdown, and submitting the form

Starting URL: http://suninjuly.github.io/selects1.html

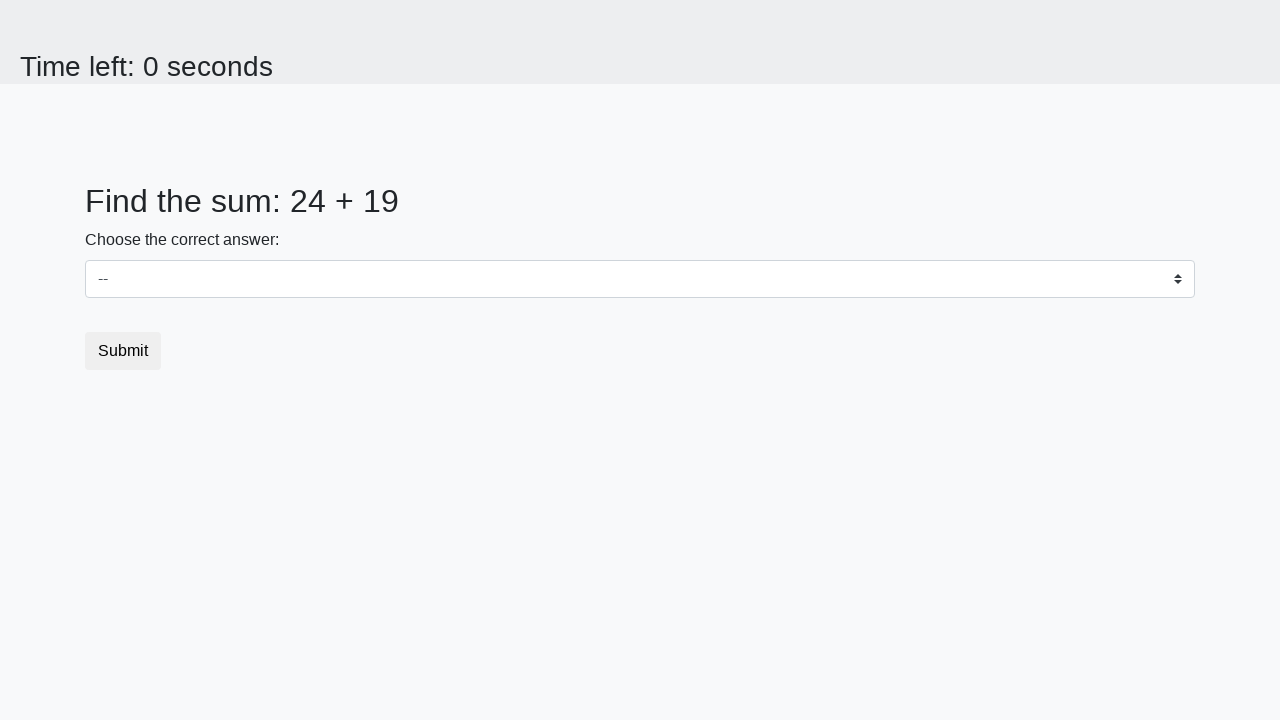

Extracted first number from #num1 element
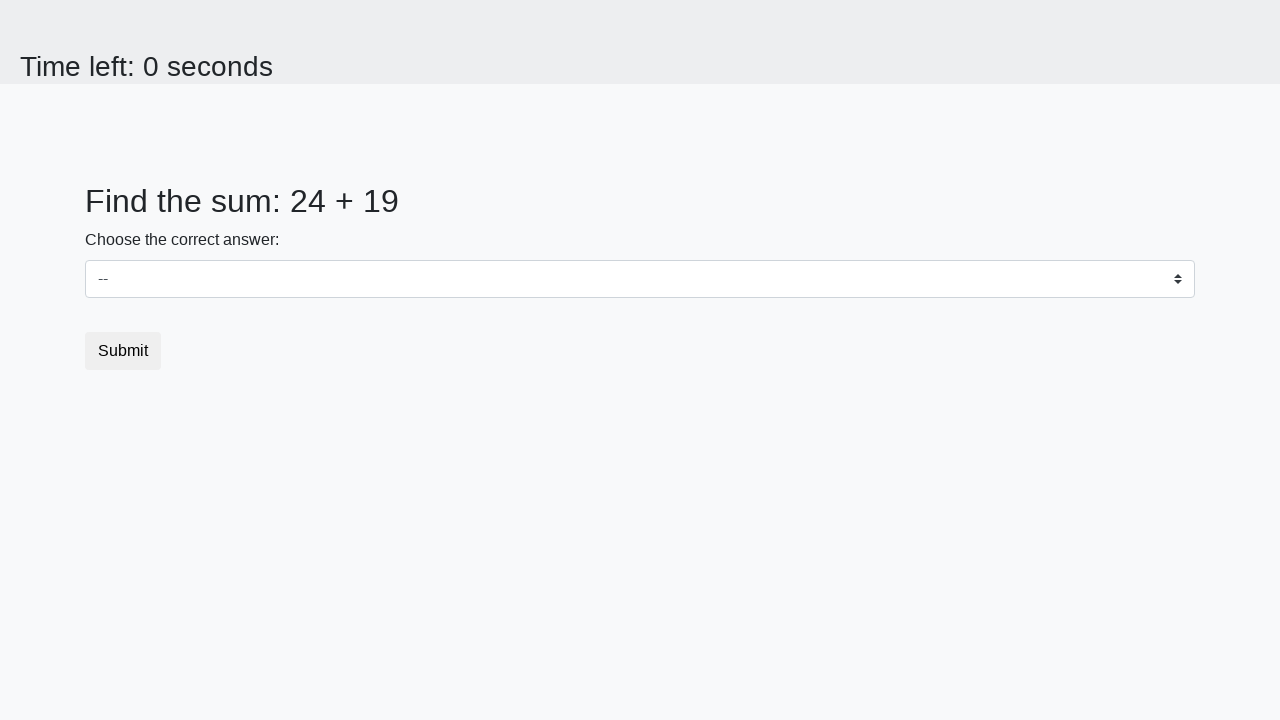

Extracted second number from #num2 element
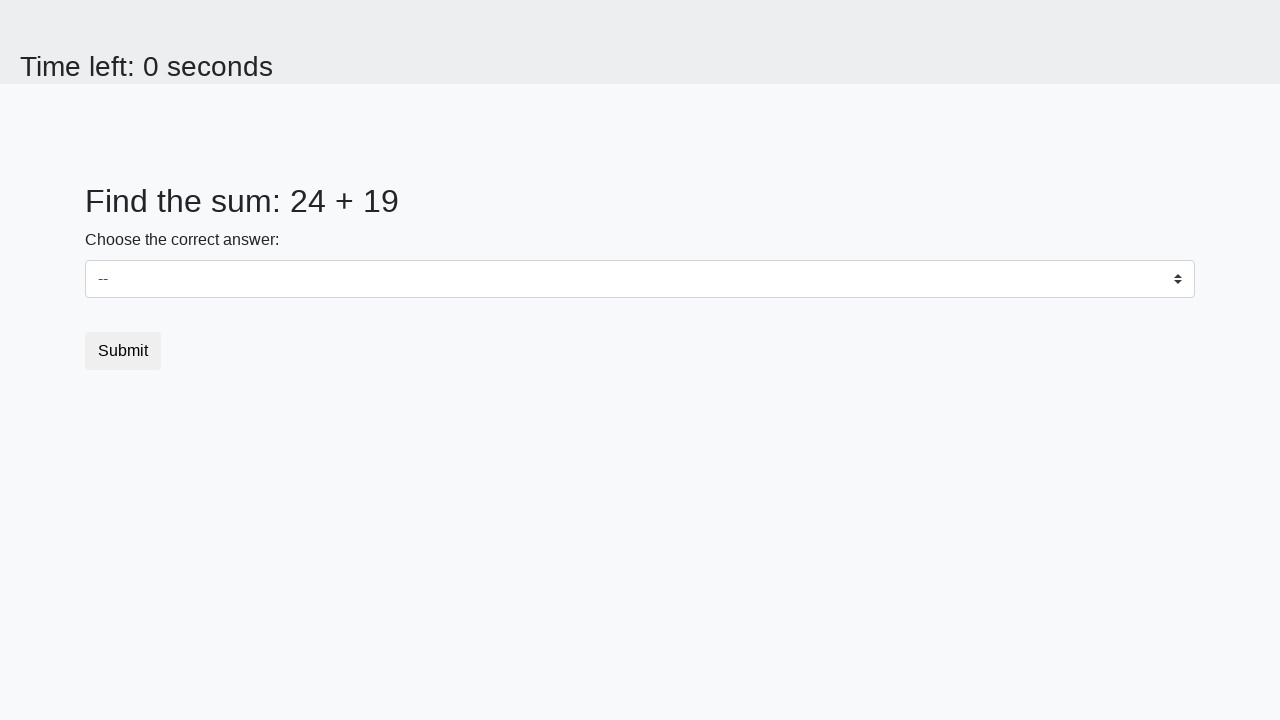

Calculated sum of 24 + 19 = 43
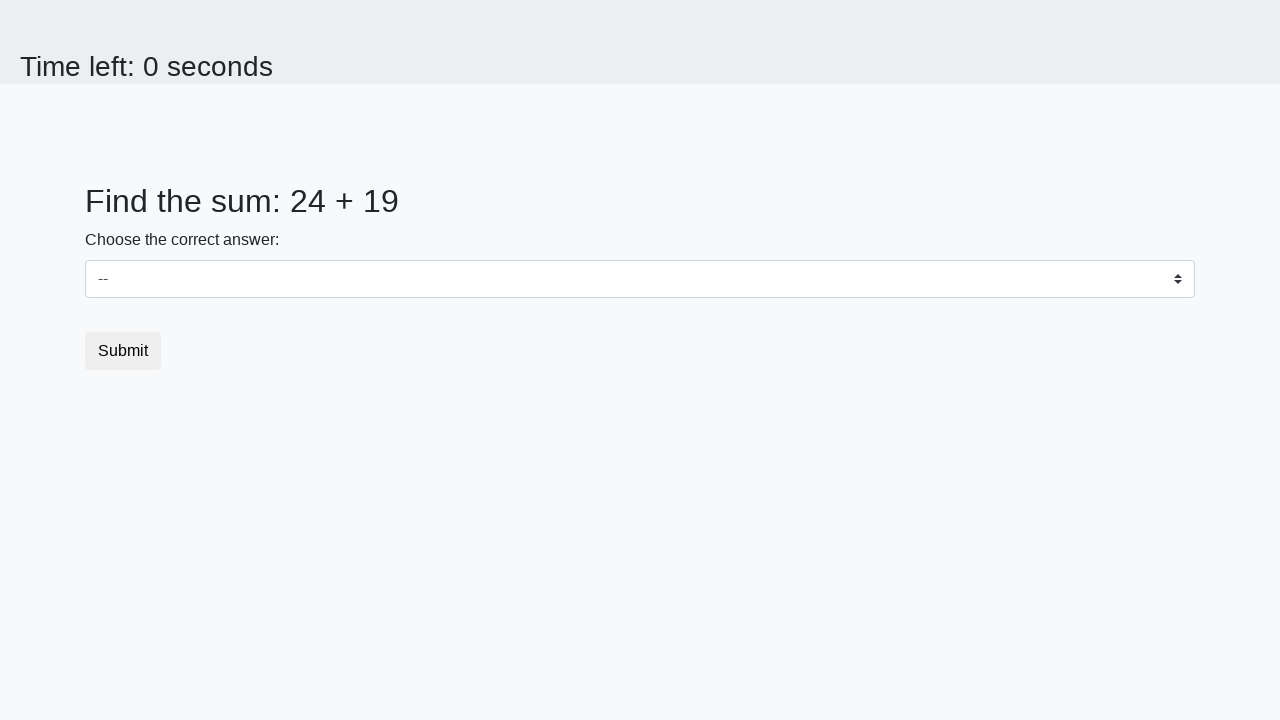

Selected calculated result '43' from dropdown on select
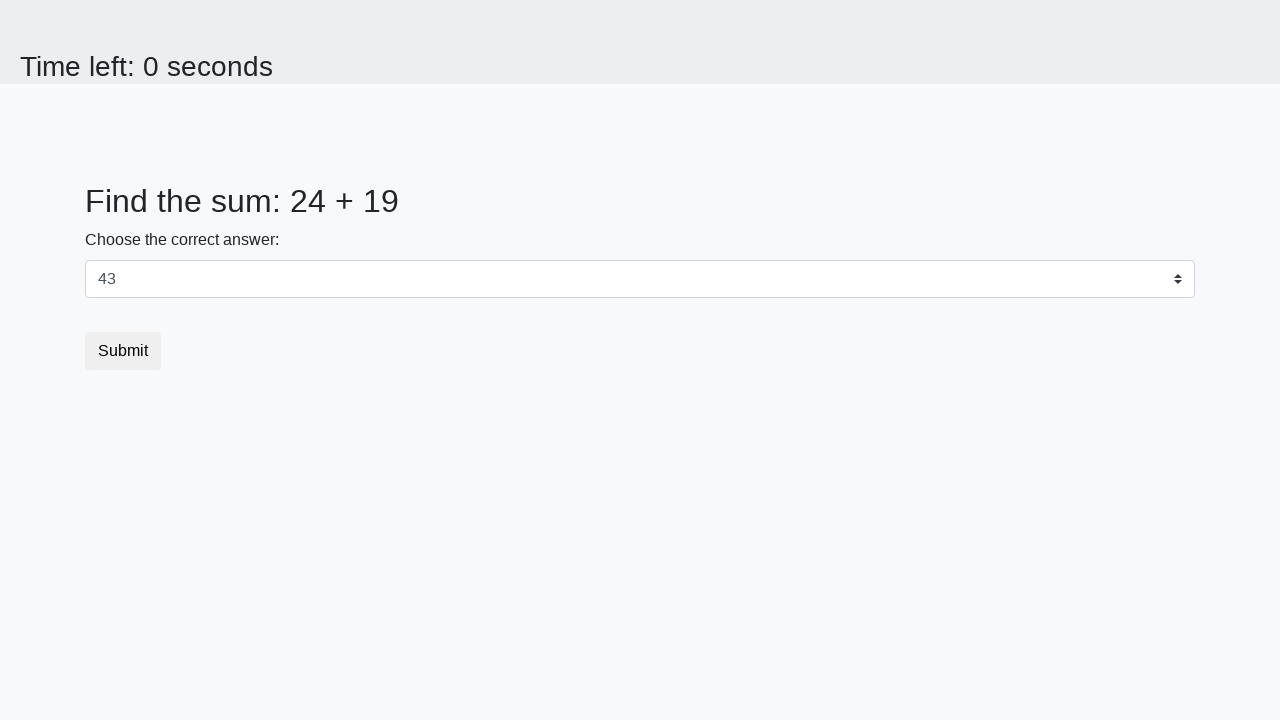

Clicked submit button to complete the form at (123, 351) on [type="submit"]
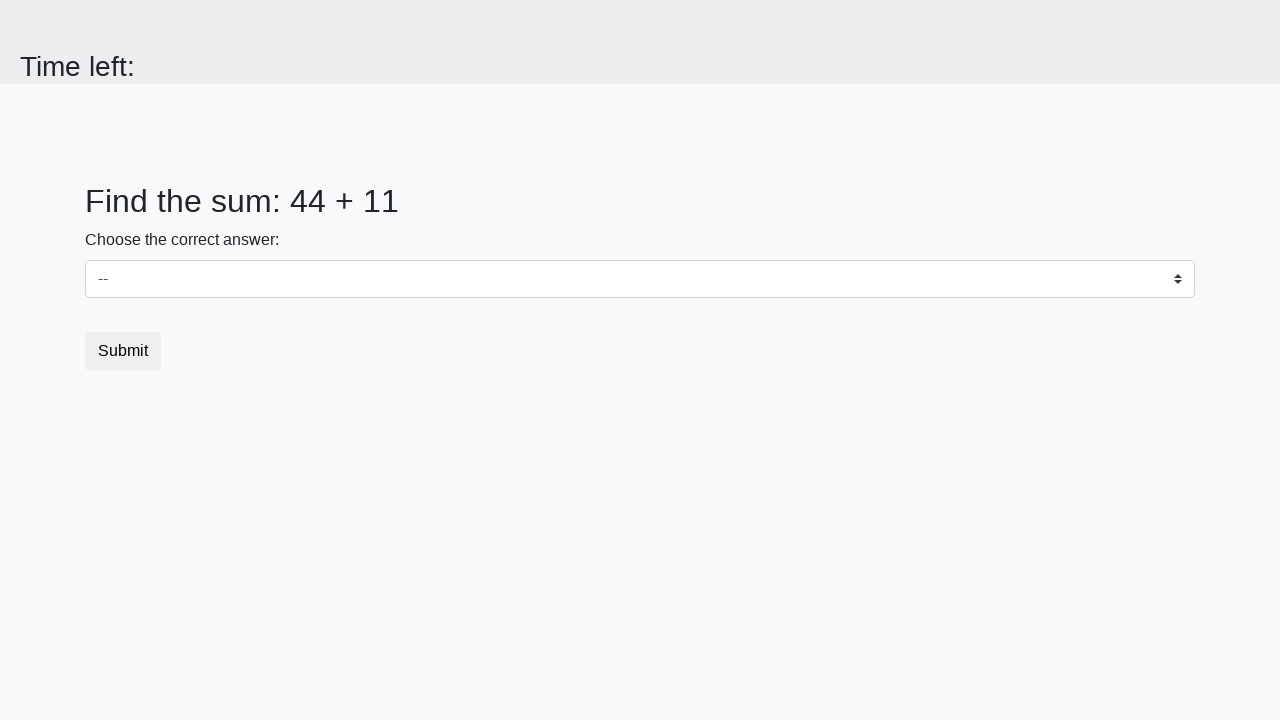

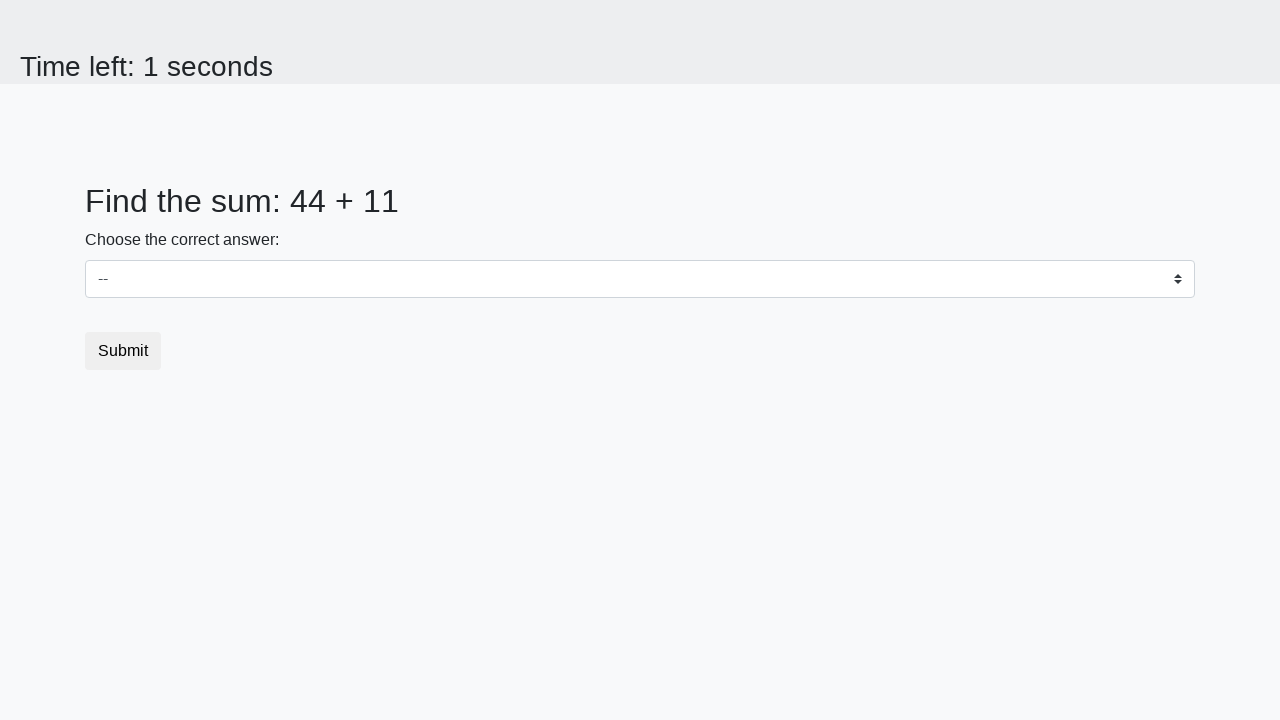